Tests typing text into an input field using keyboard.type method and verifies the value

Starting URL: https://demoqa.com/text-box

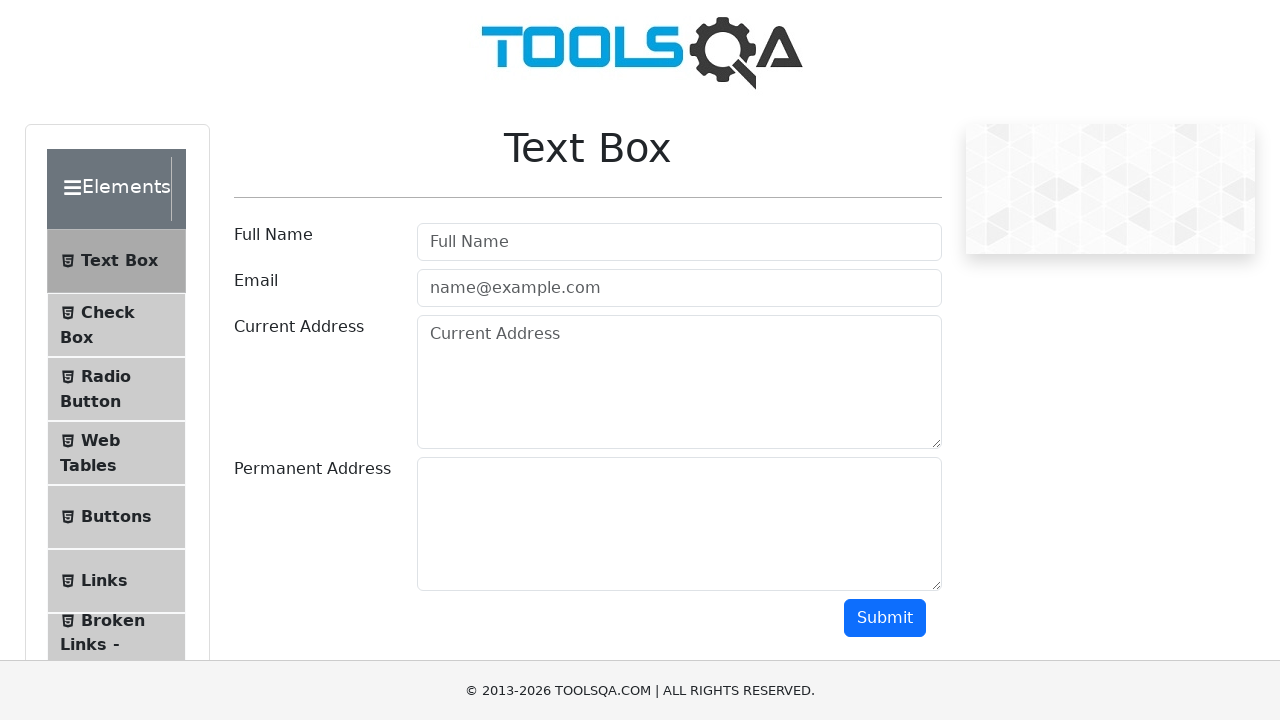

Clicked on the username input field at (679, 242) on #userName
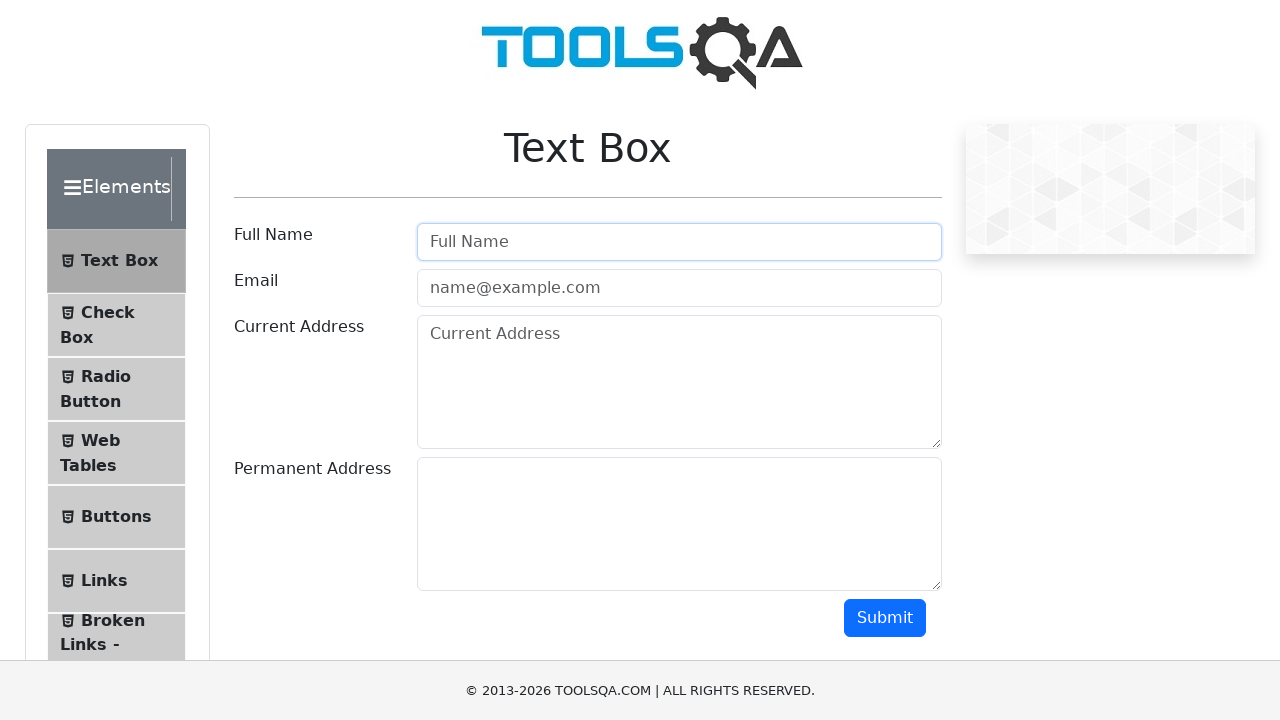

Typed 'Playwright' into the input field using keyboard
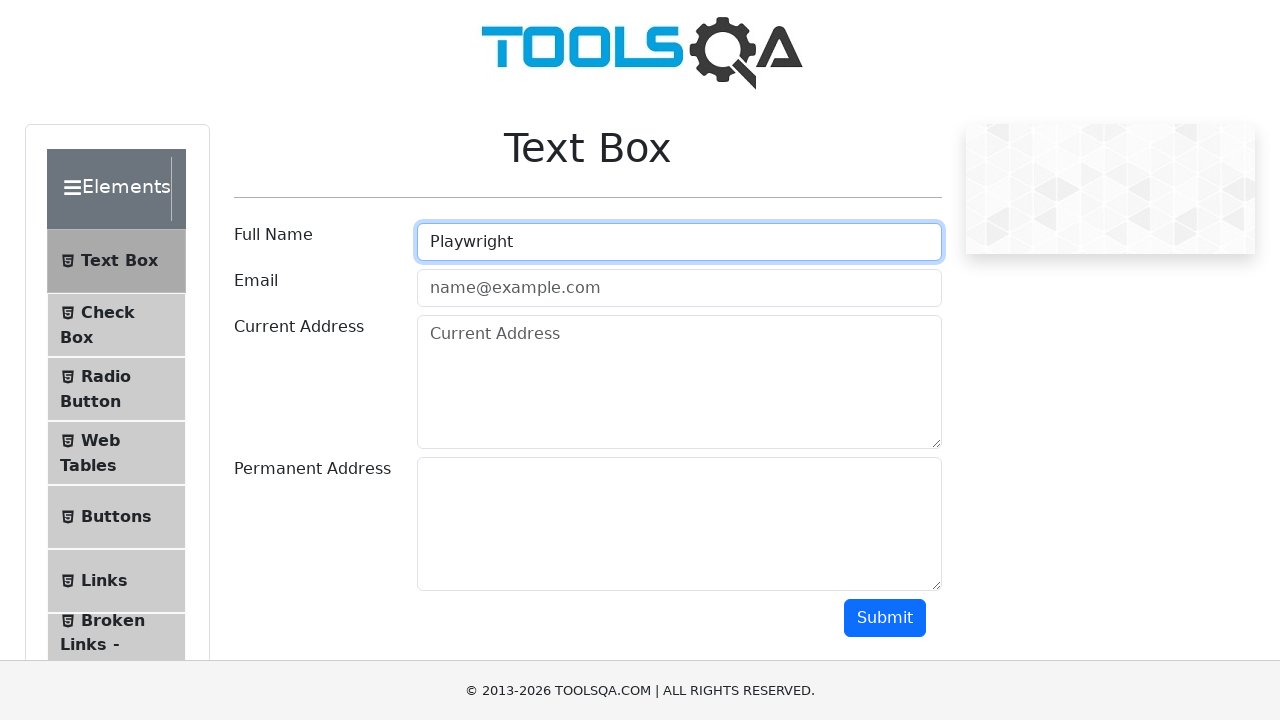

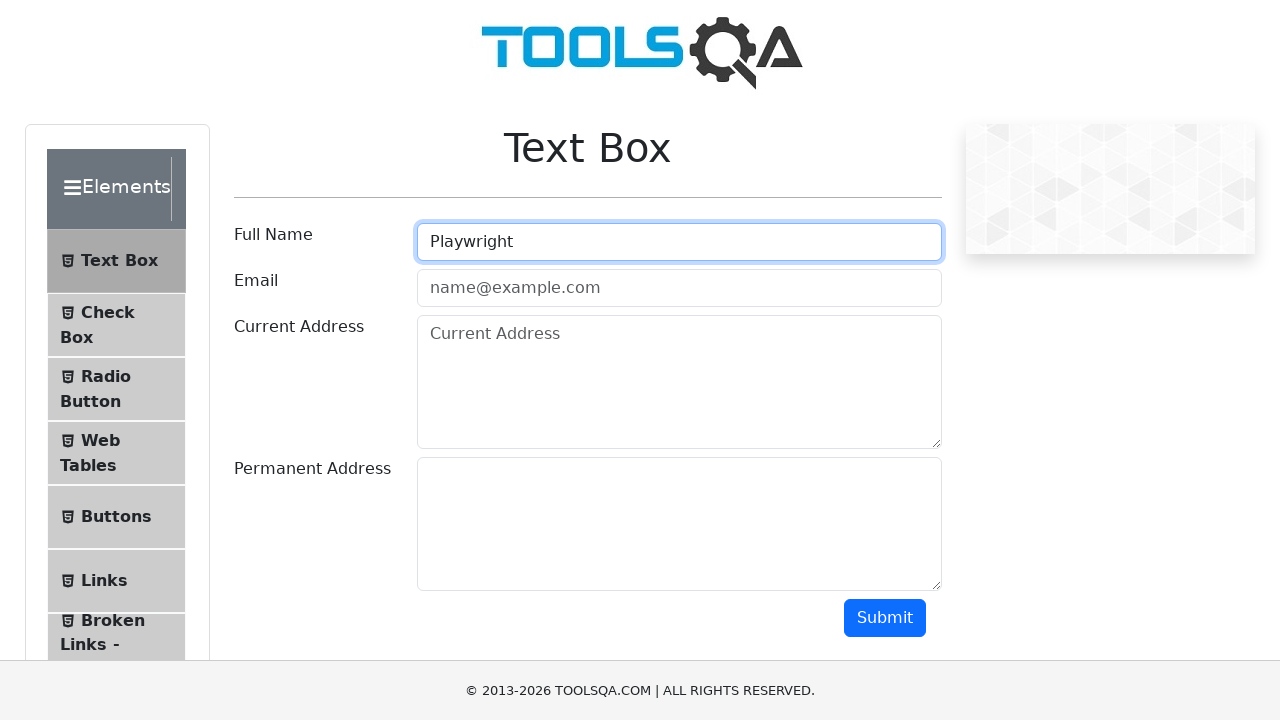